Tests JavaScript confirm alert handling by clicking a button that triggers a confirm dialog and accepting it

Starting URL: https://the-internet.herokuapp.com/

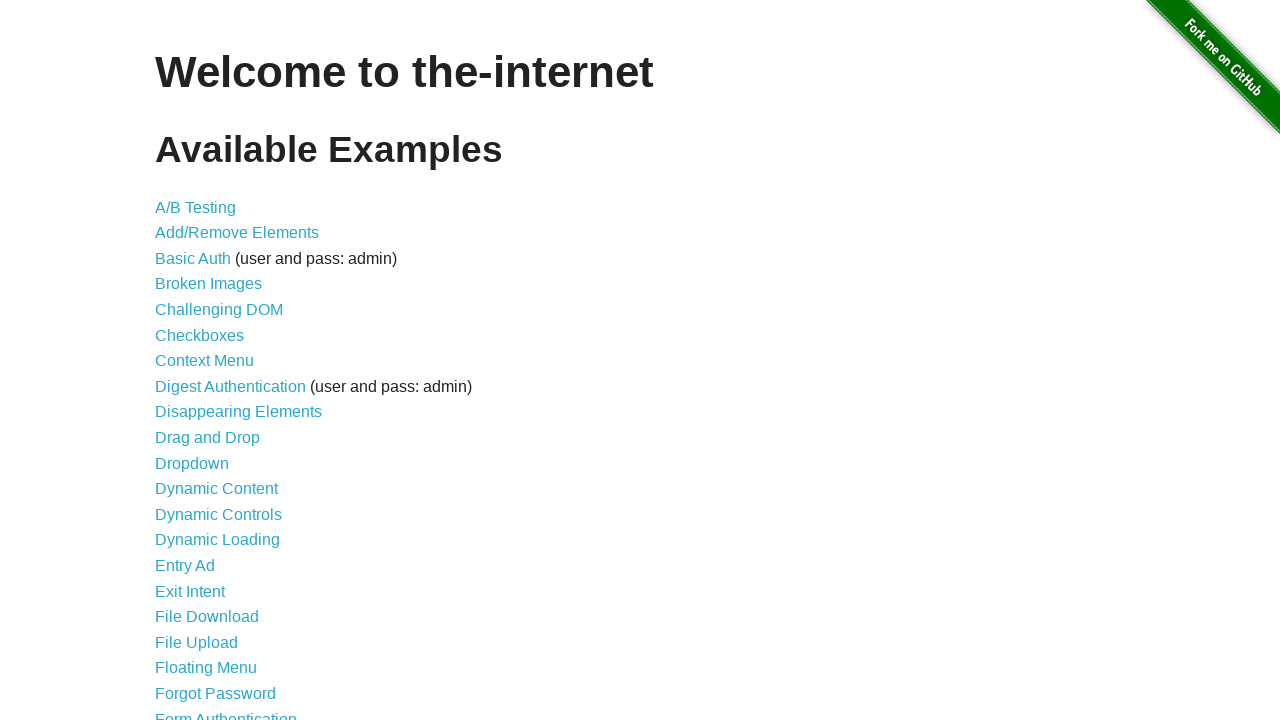

Clicked on JavaScript Alerts link at (214, 361) on a[href='/javascript_alerts']
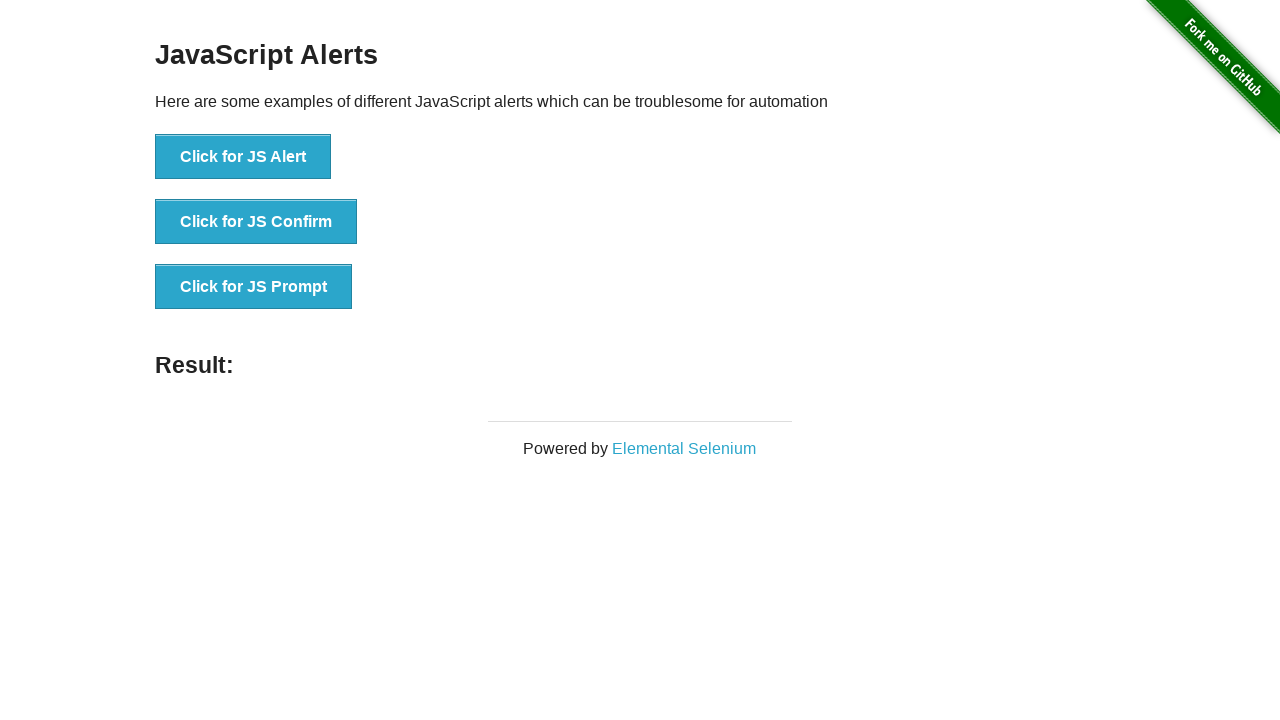

JavaScript Alerts page loaded and JS Confirm button is visible
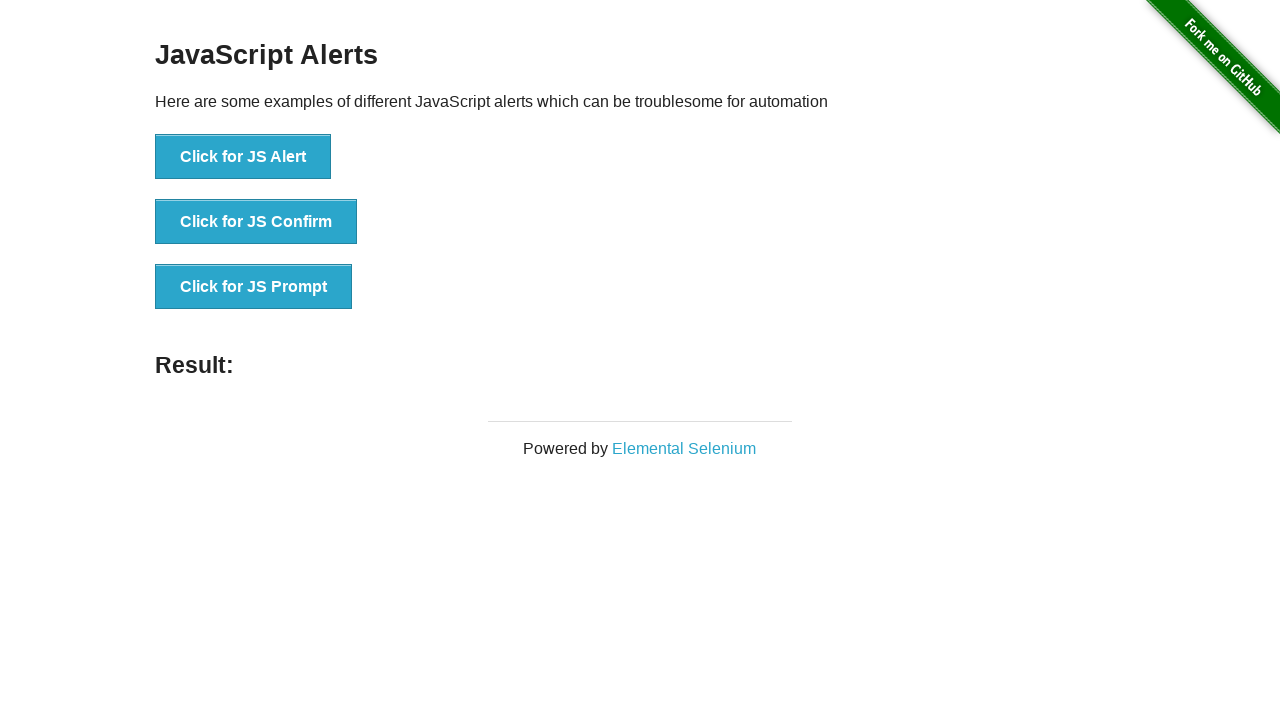

Set up dialog handler to accept confirm dialogs
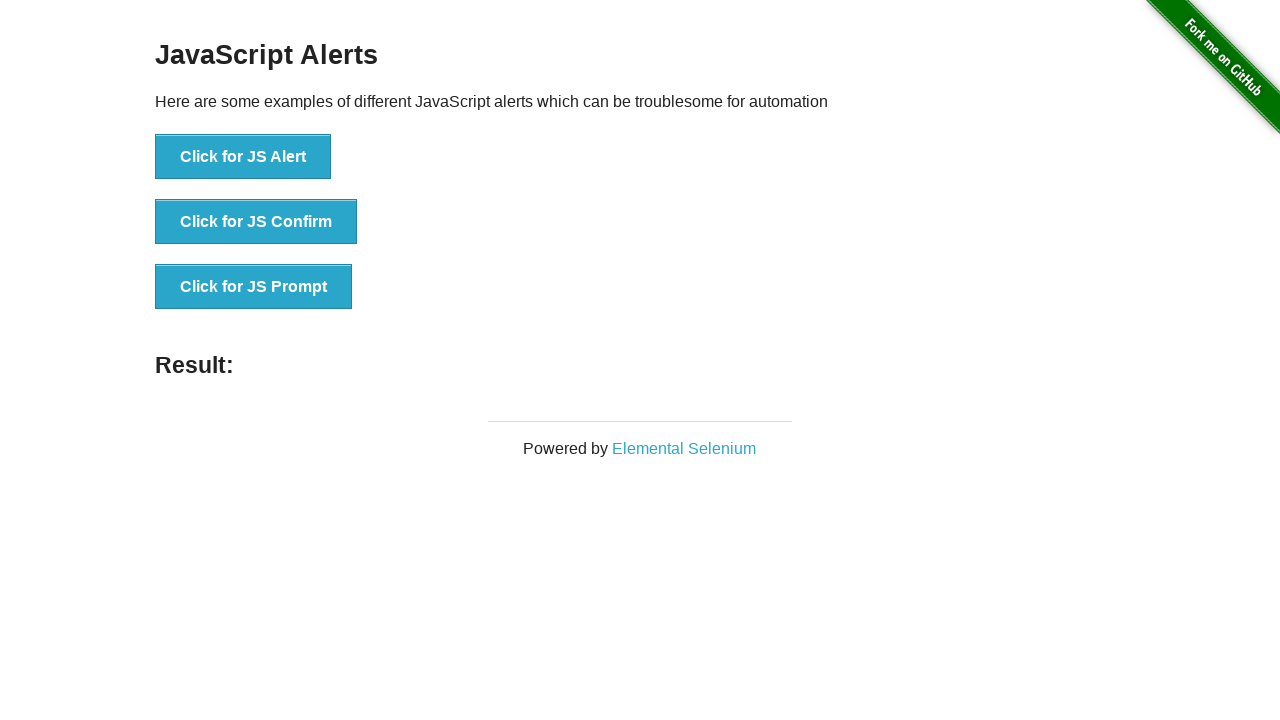

Clicked JS Confirm button, triggering confirm dialog at (256, 222) on button[onclick='jsConfirm()']
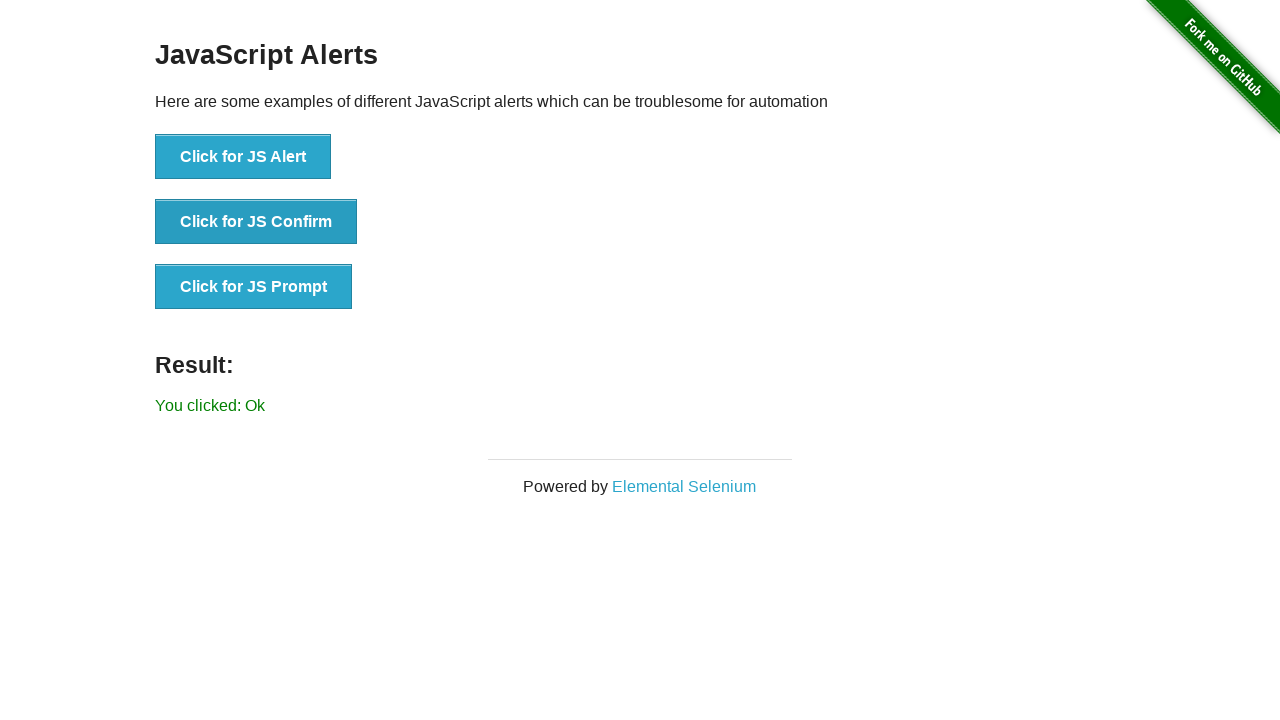

Confirm dialog accepted and result text appeared
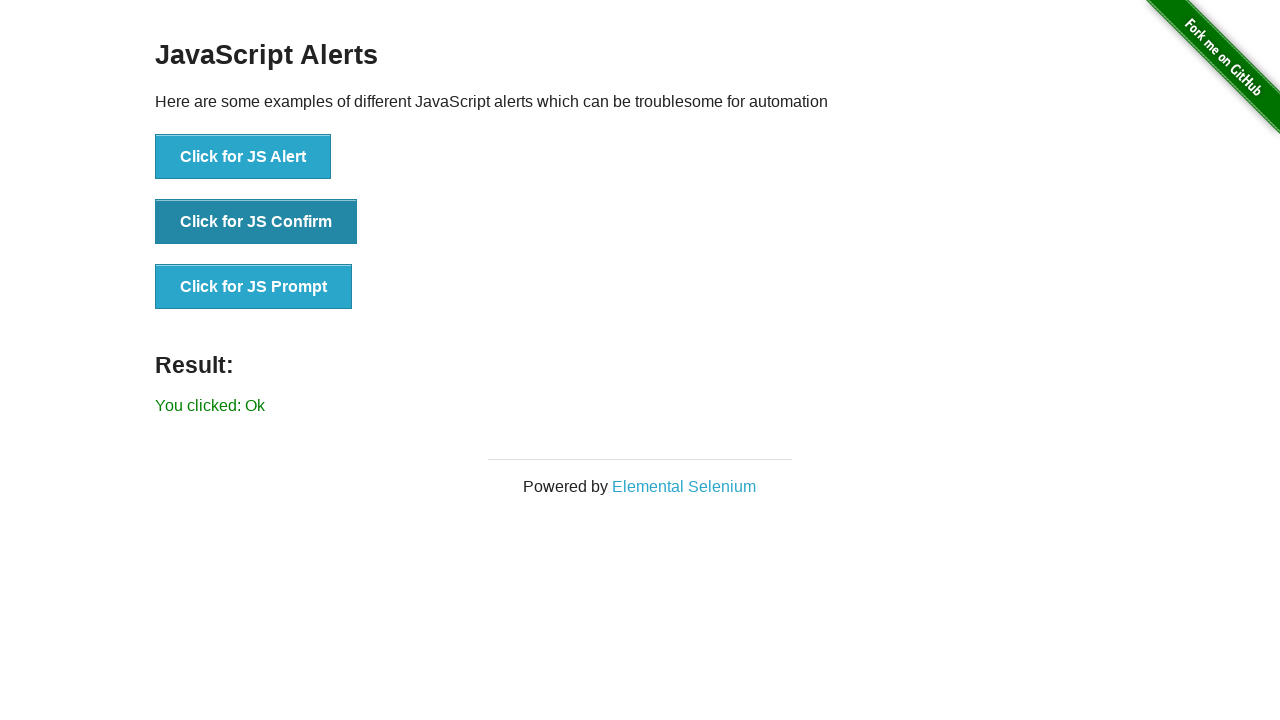

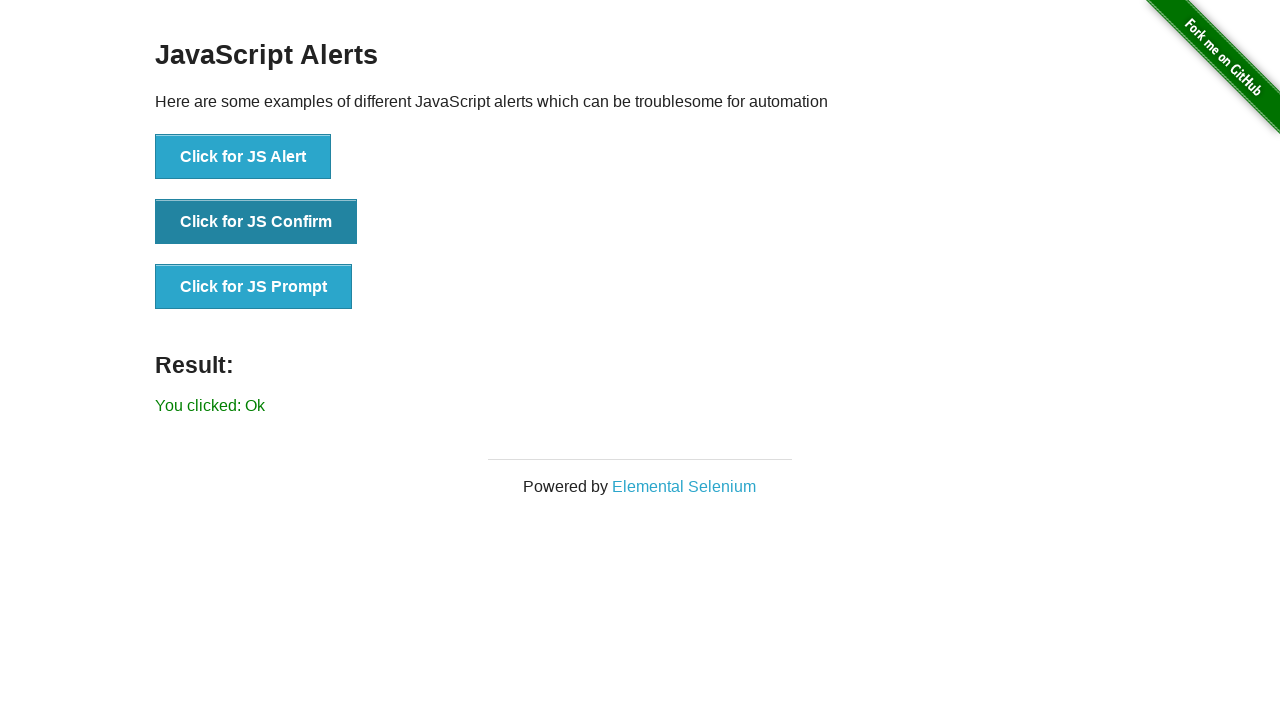